Tests that entering text sets the value correctly

Starting URL: https://artoftesting.com/samplesiteforselenium

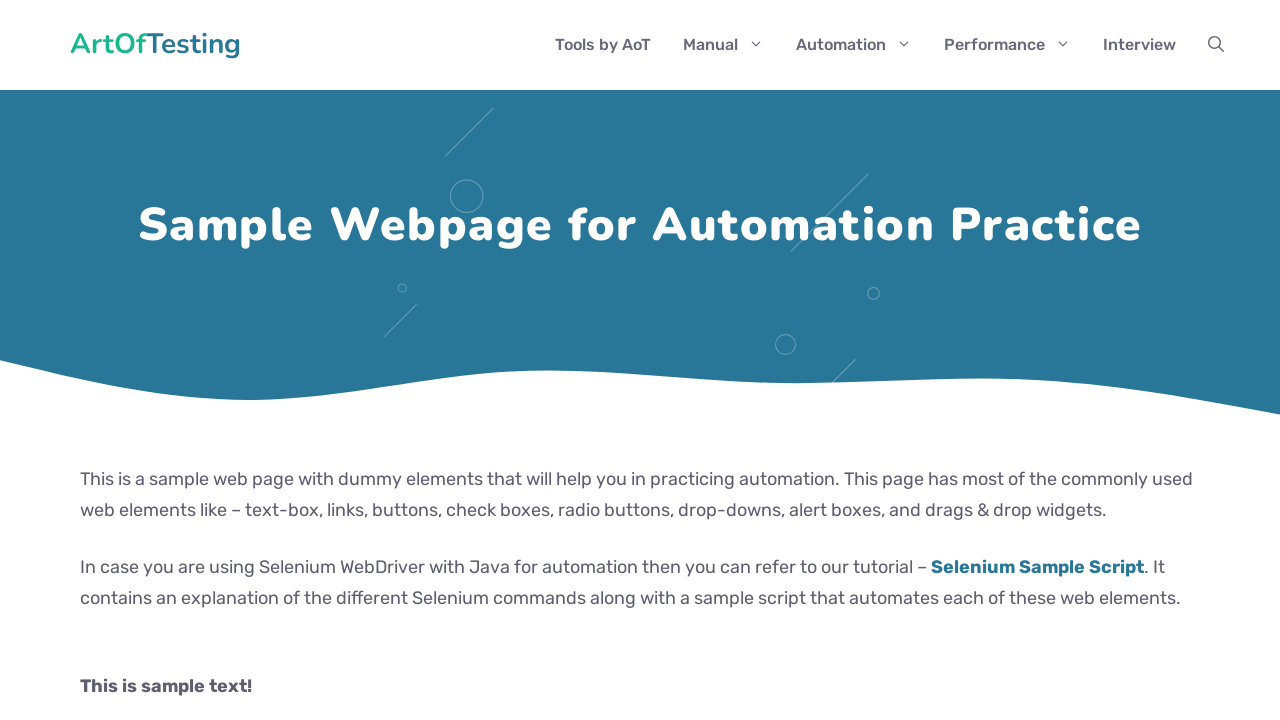

Filled fname input field with '789' on #fname
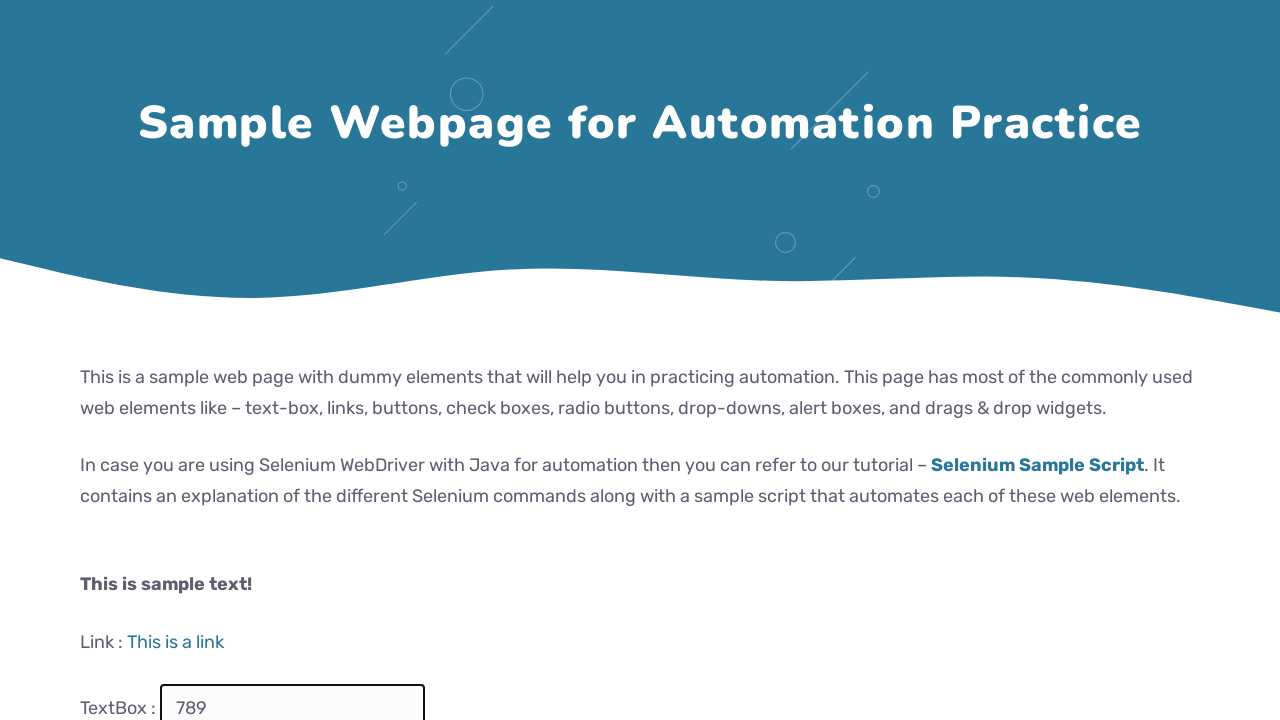

Retrieved input value from fname field: '789'
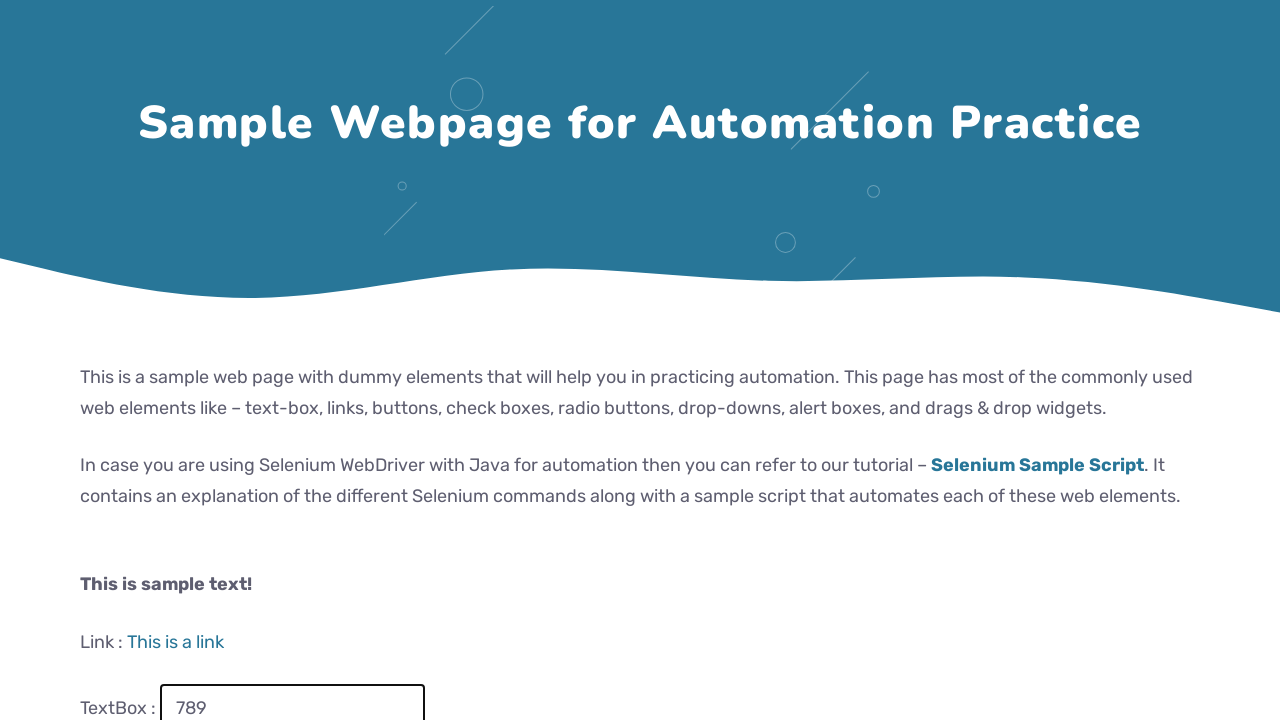

Assertion passed: input value correctly set to '789'
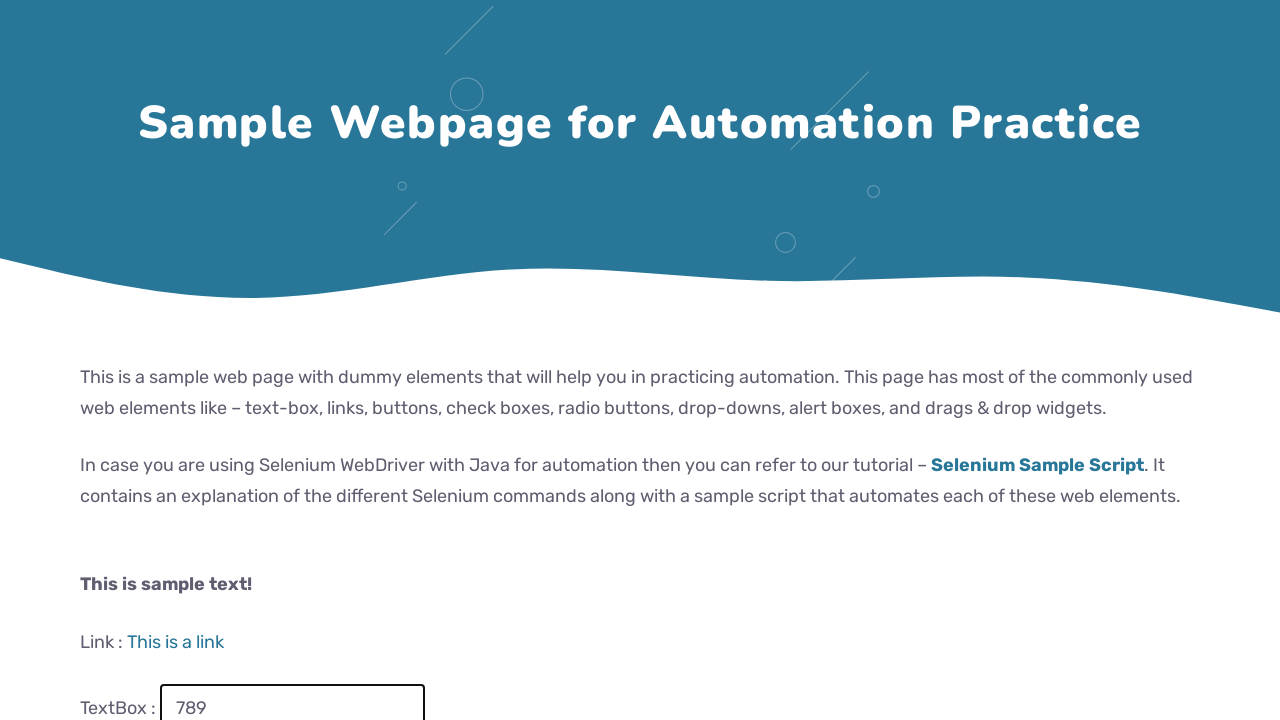

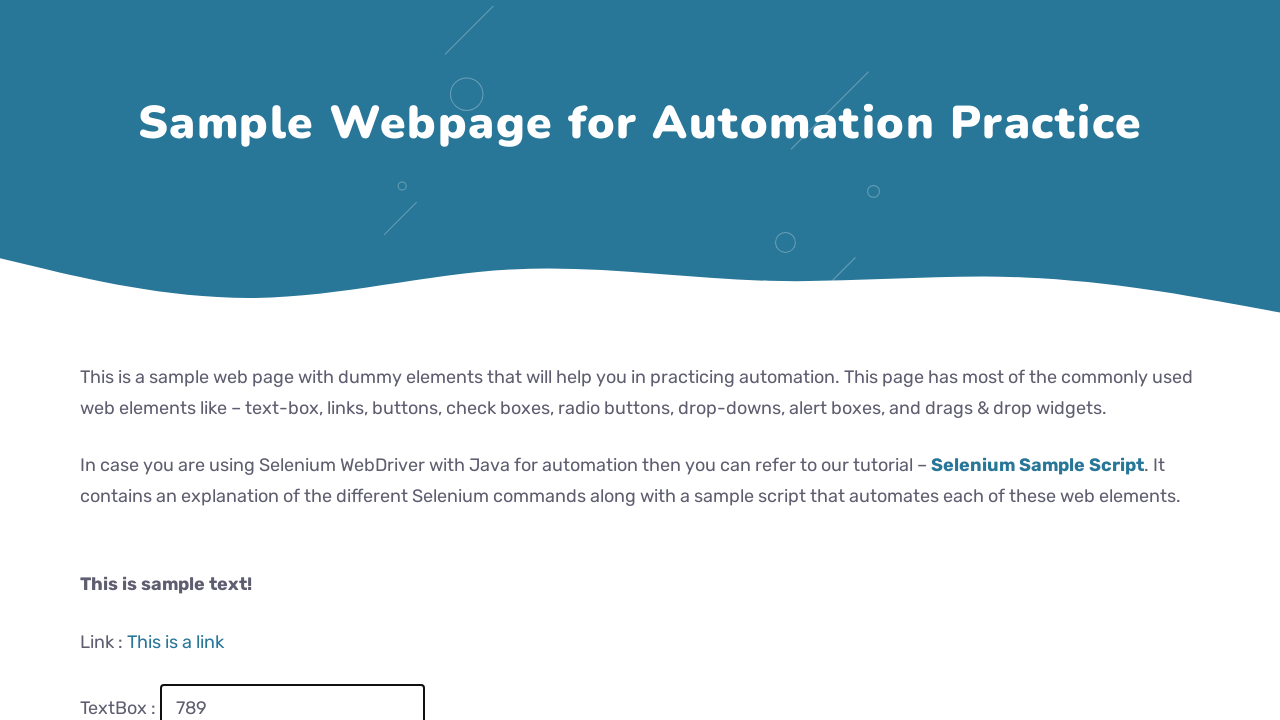